Tests that All filter shows all todo items regardless of completion status

Starting URL: https://demo.playwright.dev/todomvc

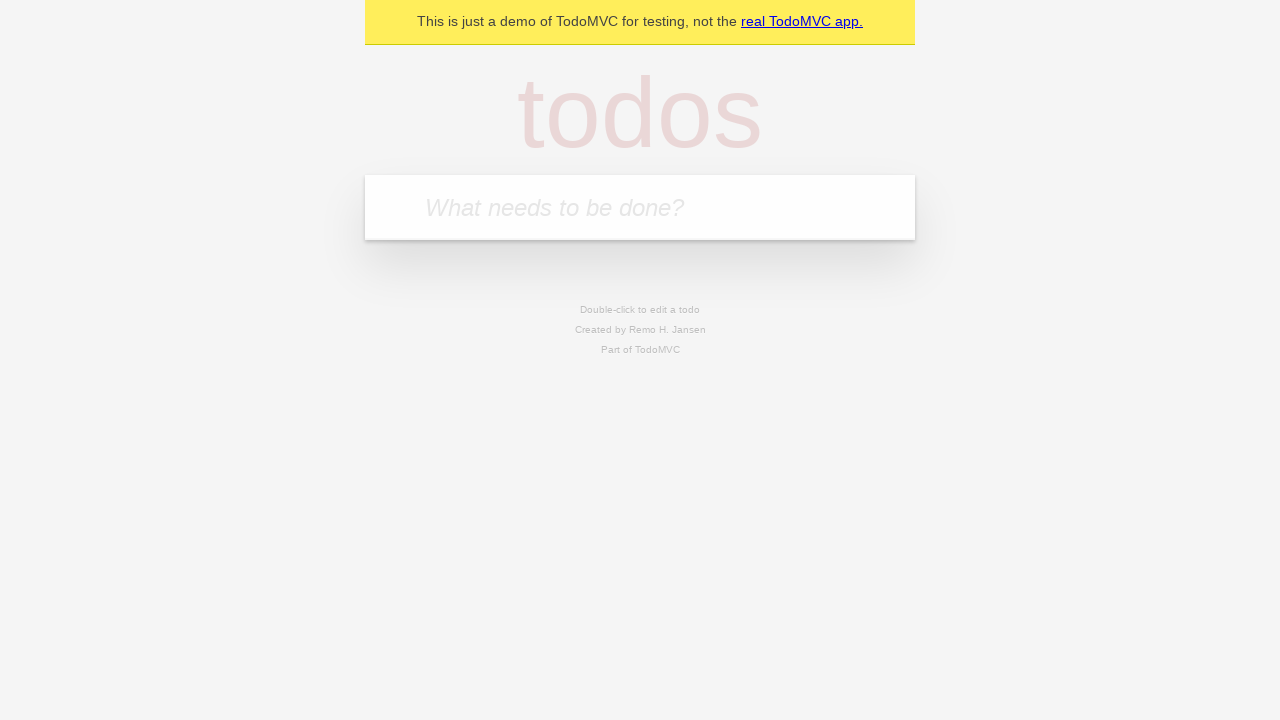

Filled first todo input with 'buy some cheese' on internal:attr=[placeholder="What needs to be done?"i]
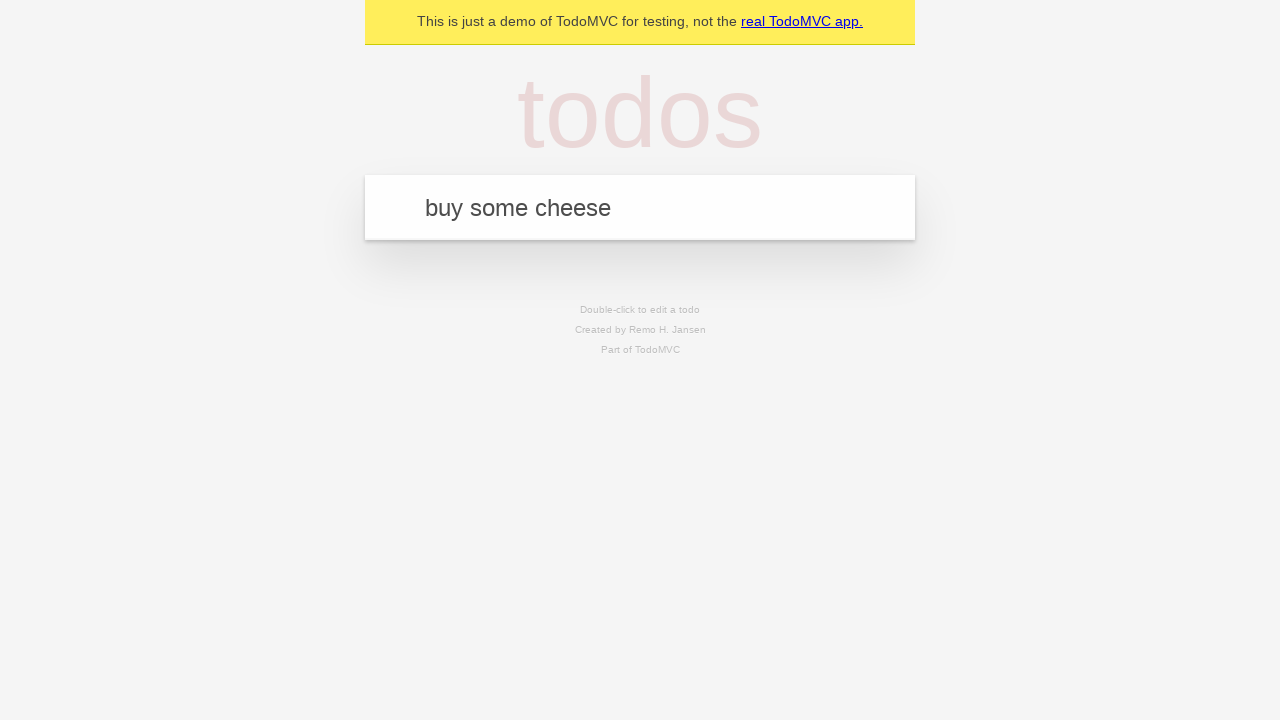

Pressed Enter to create first todo item on internal:attr=[placeholder="What needs to be done?"i]
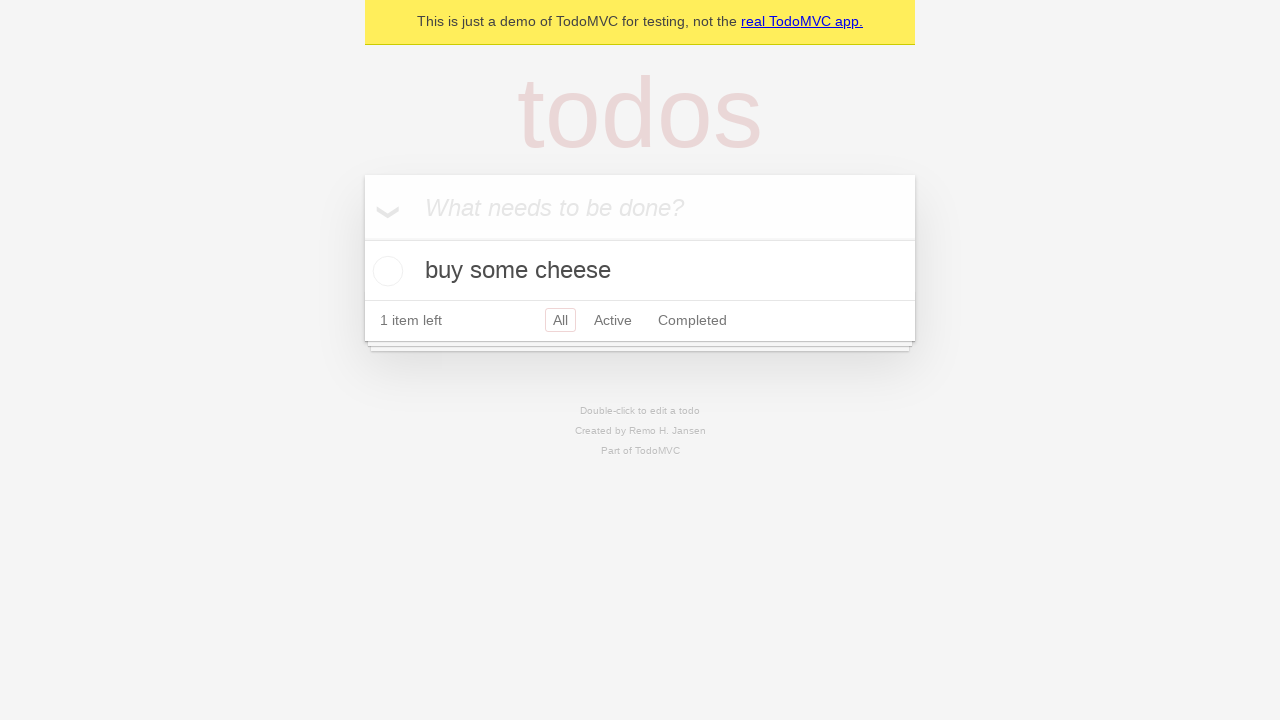

Filled second todo input with 'feed the cat' on internal:attr=[placeholder="What needs to be done?"i]
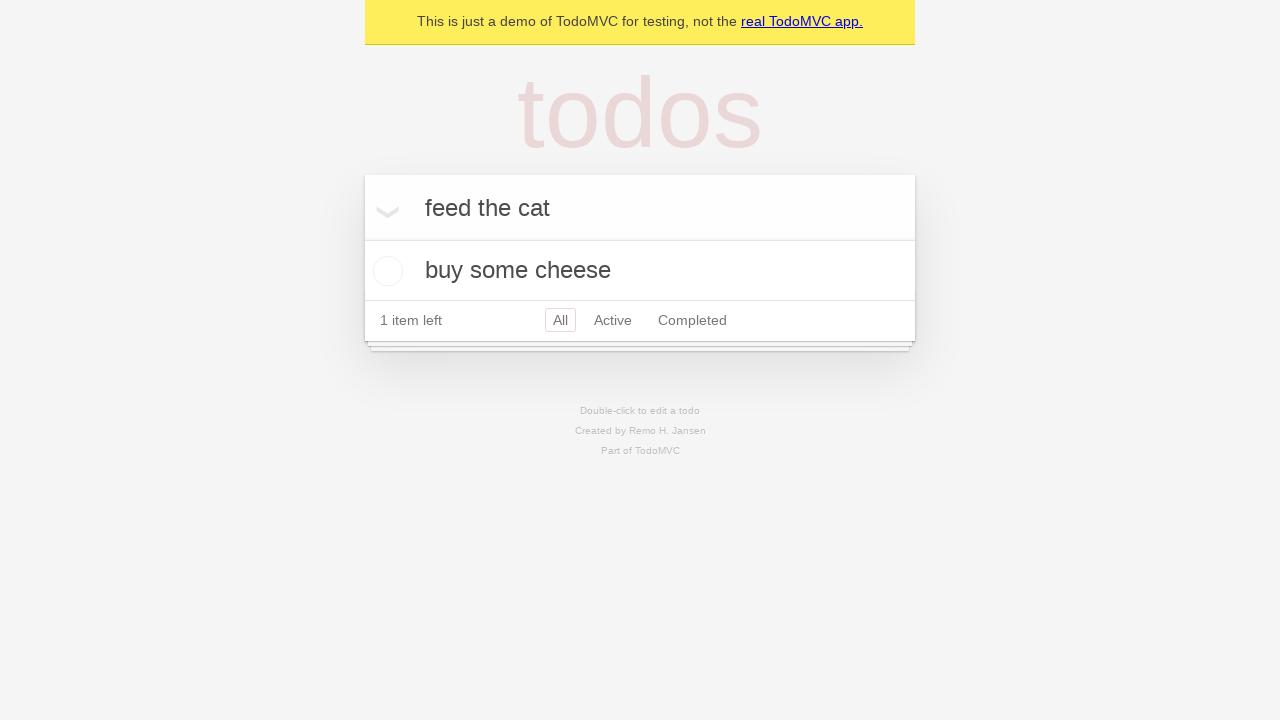

Pressed Enter to create second todo item on internal:attr=[placeholder="What needs to be done?"i]
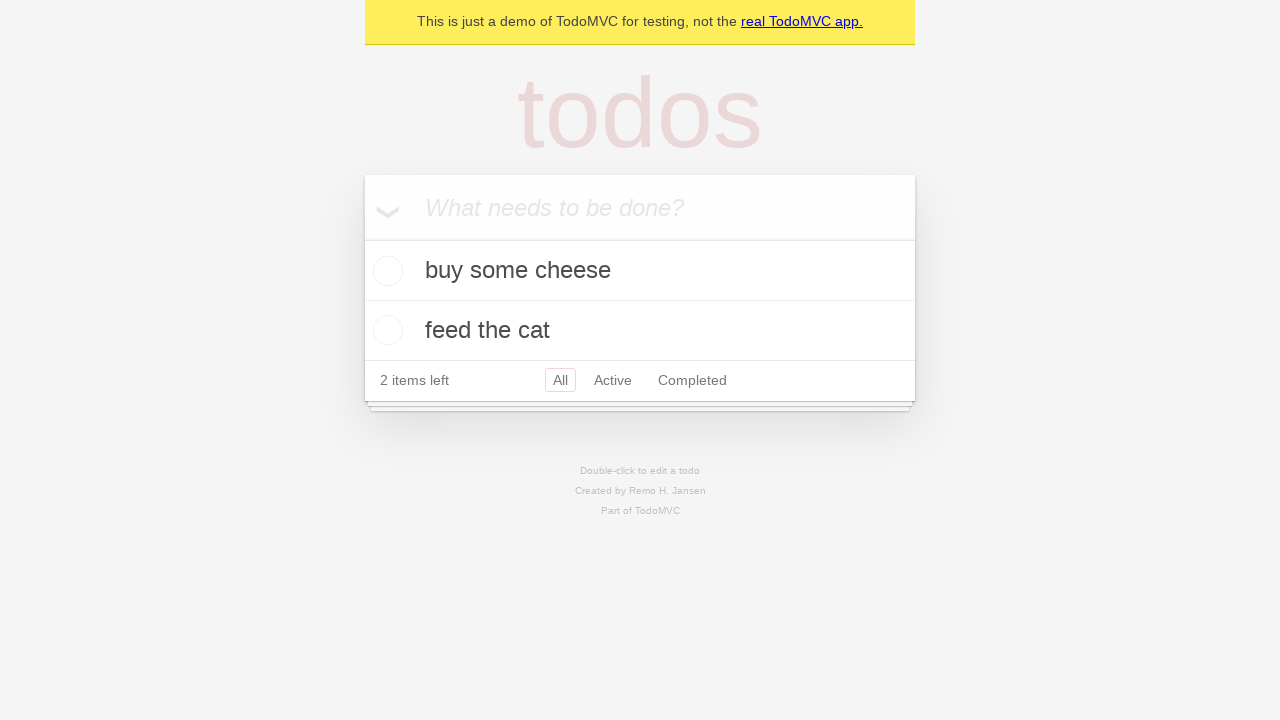

Filled third todo input with 'book a doctors appointment' on internal:attr=[placeholder="What needs to be done?"i]
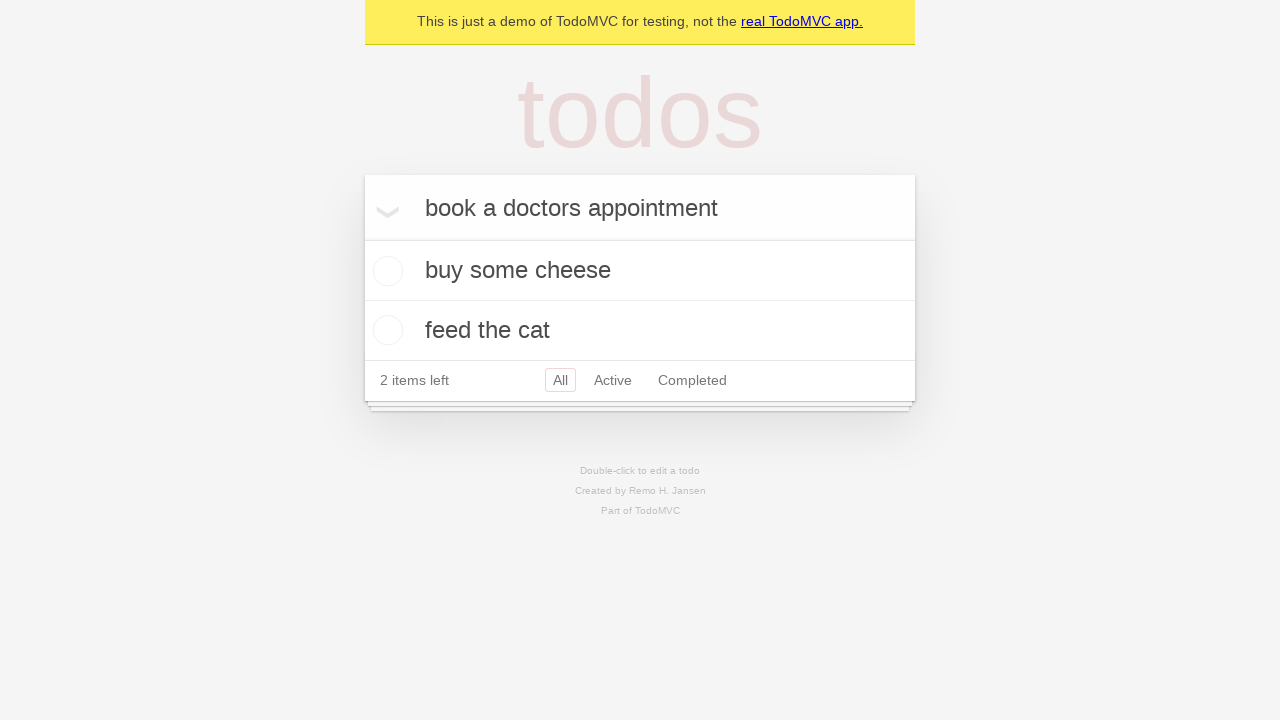

Pressed Enter to create third todo item on internal:attr=[placeholder="What needs to be done?"i]
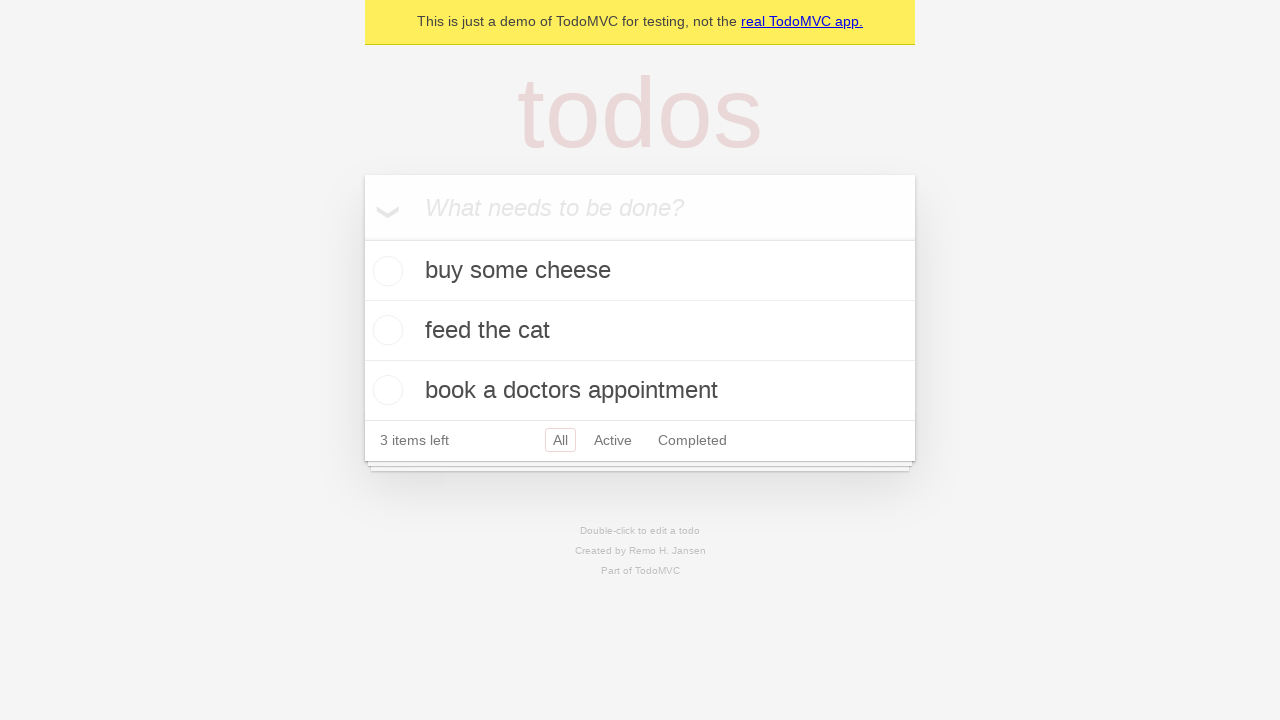

Checked the second todo item checkbox at (385, 330) on internal:testid=[data-testid="todo-item"s] >> nth=1 >> internal:role=checkbox
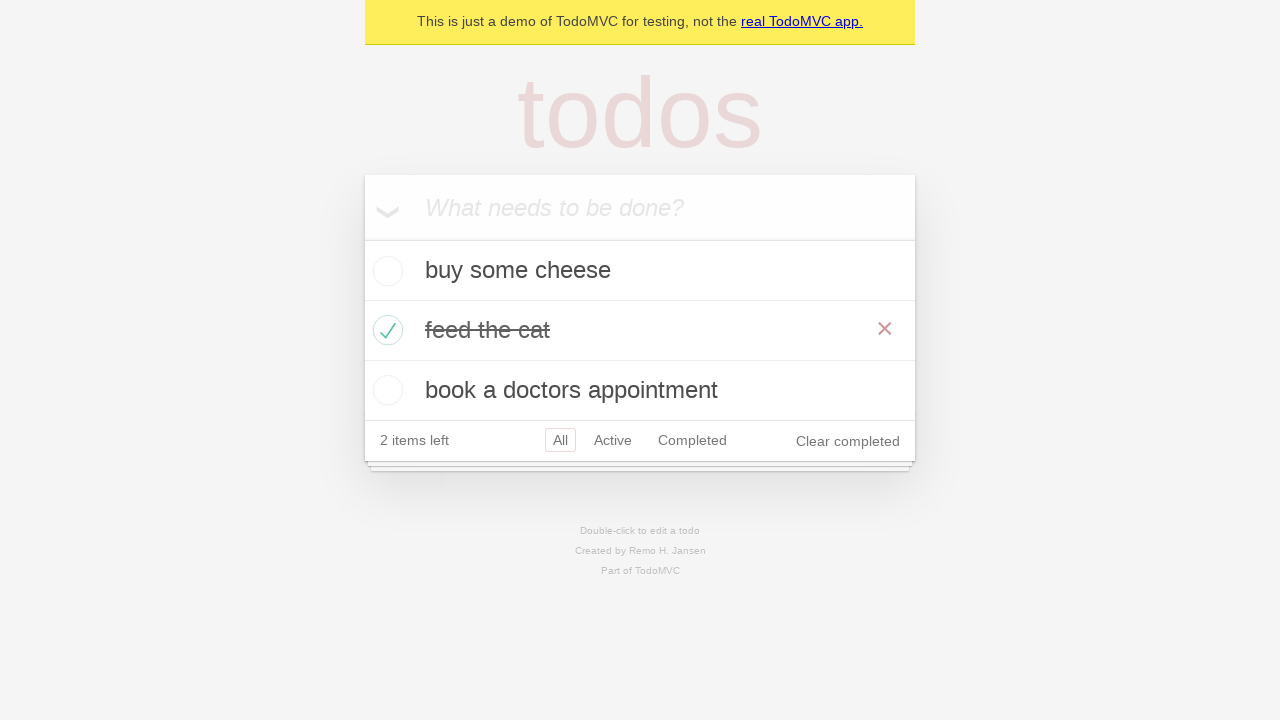

Clicked on Active filter to show only active todos at (613, 440) on internal:role=link[name="Active"i]
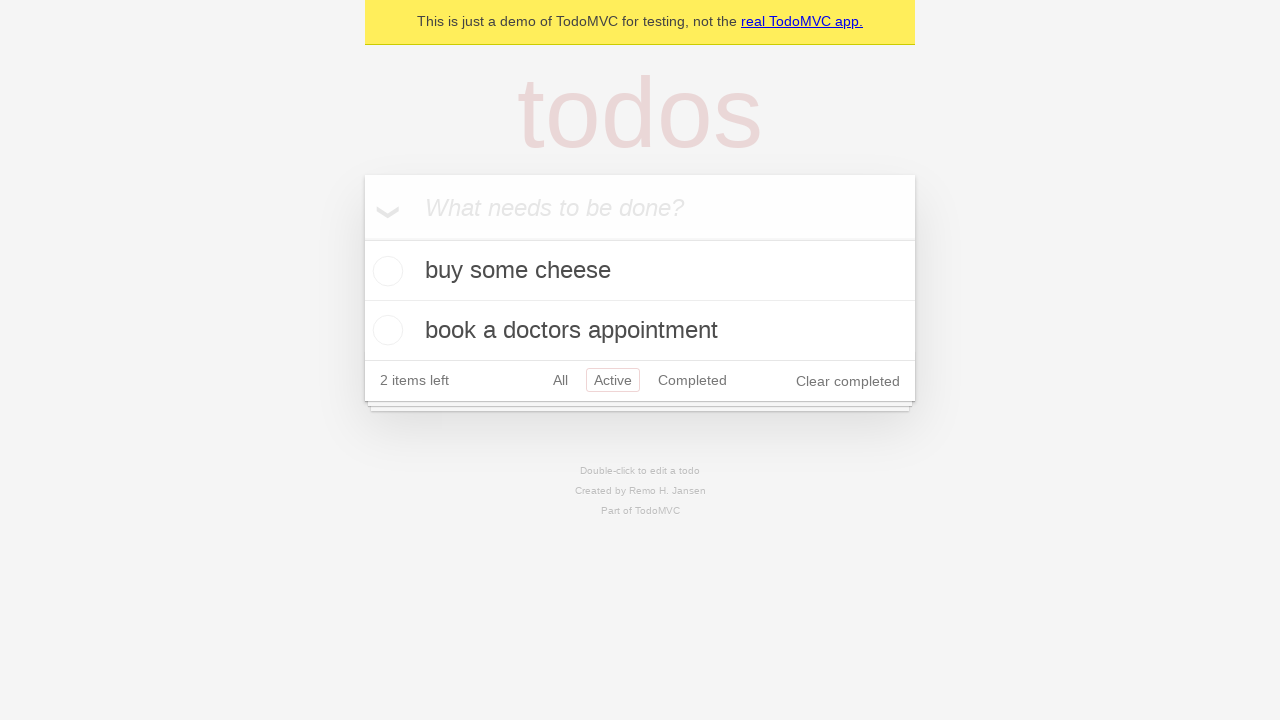

Clicked on Completed filter to show only completed todos at (692, 380) on internal:role=link[name="Completed"i]
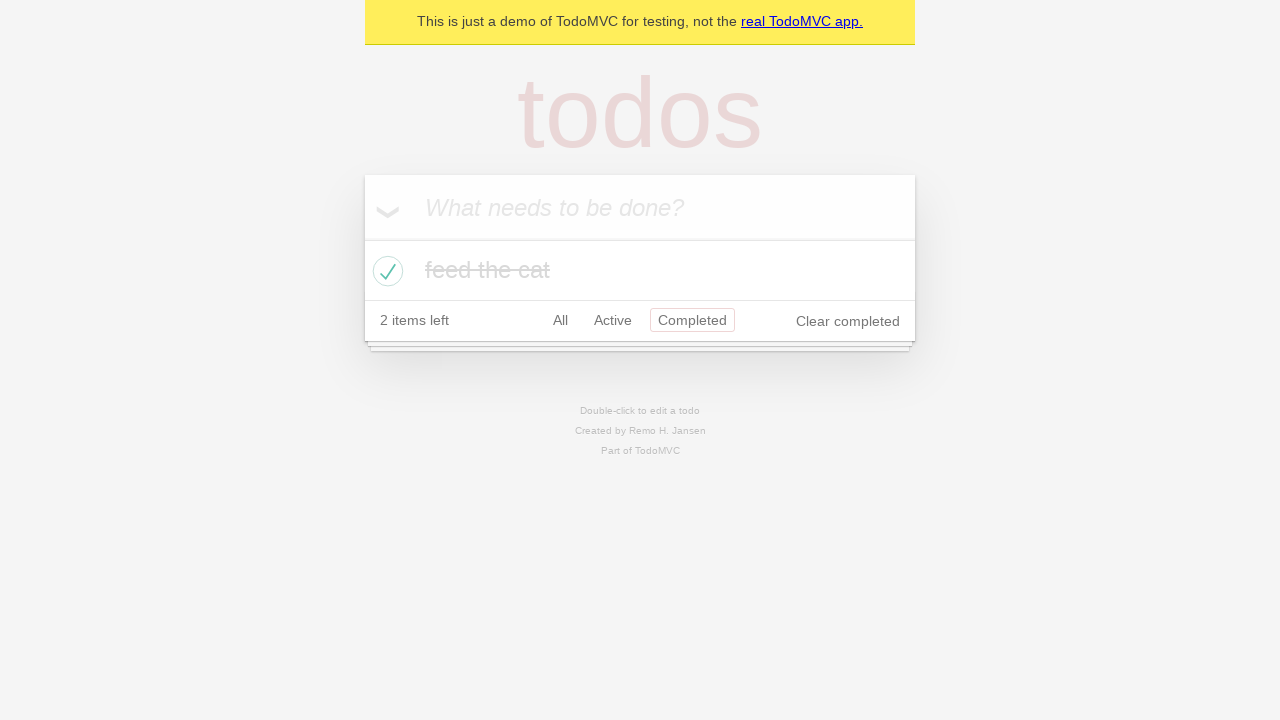

Clicked on All filter to display all todo items at (560, 320) on internal:role=link[name="All"i]
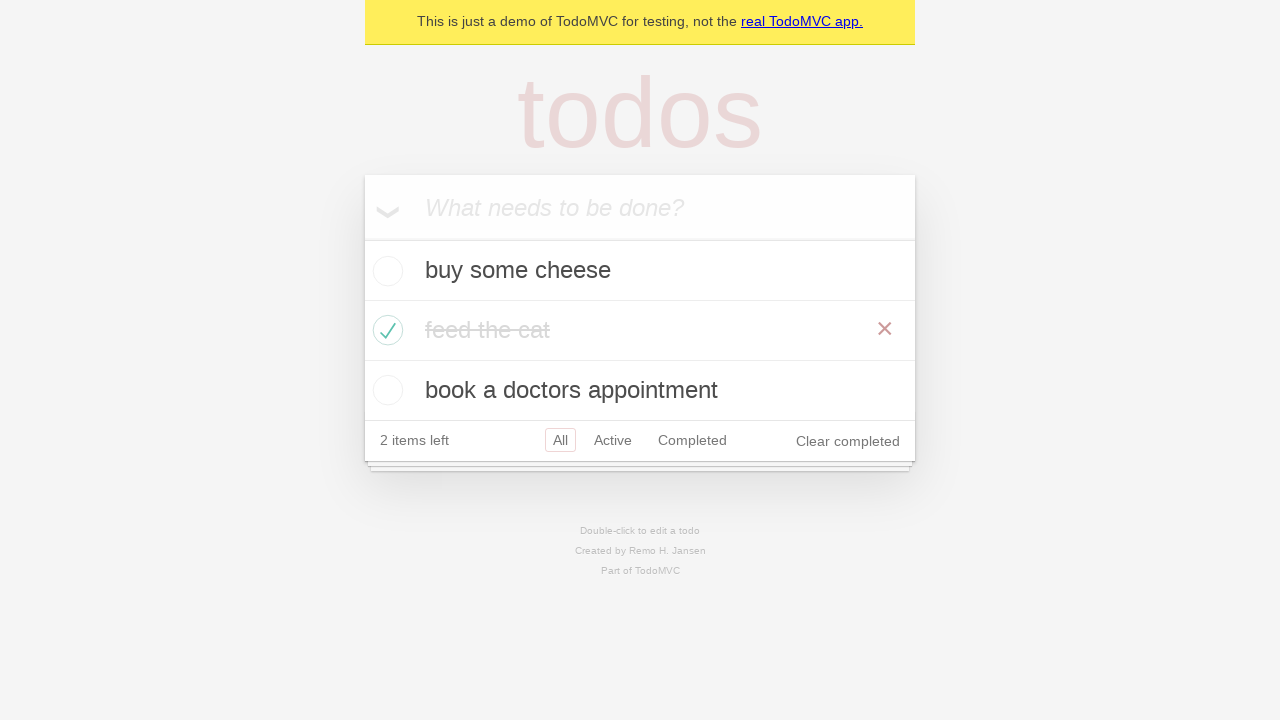

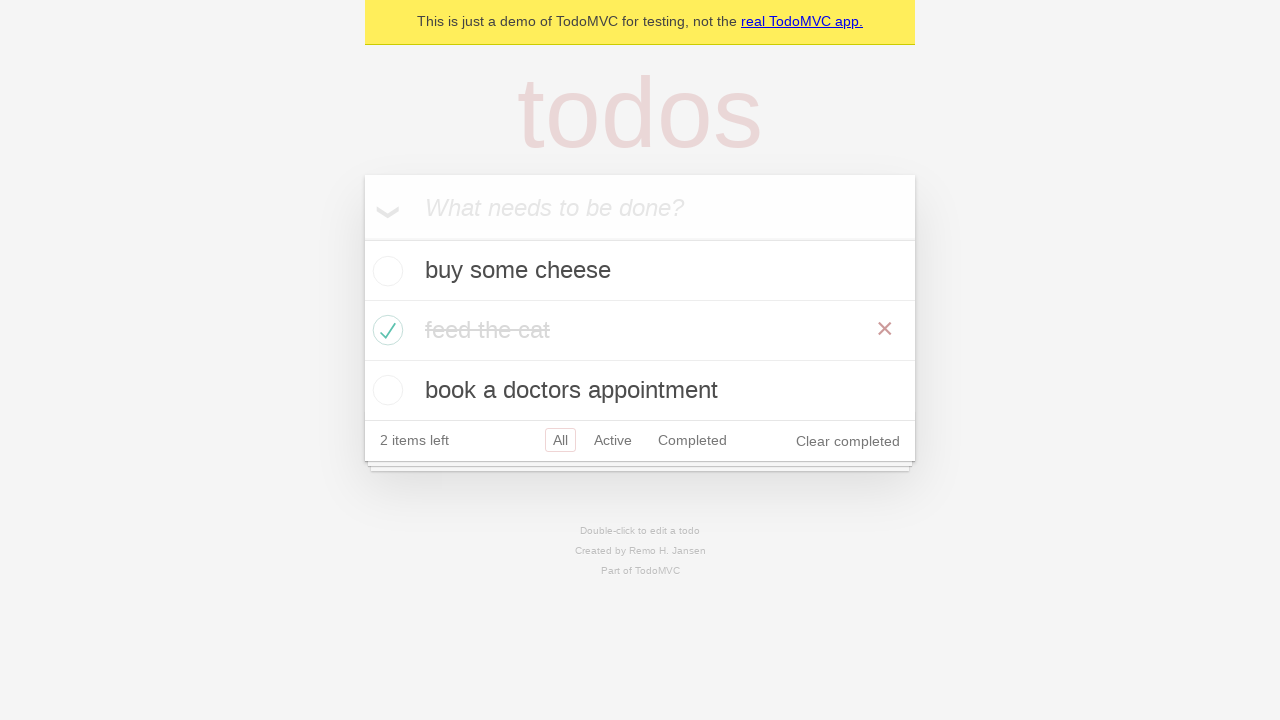